Tests the banking demo application by logging in as a customer, making a deposit, and verifying the deposit was successful and balance is updated correctly.

Starting URL: https://www.globalsqa.com/angularJs-protractor/BankingProject/

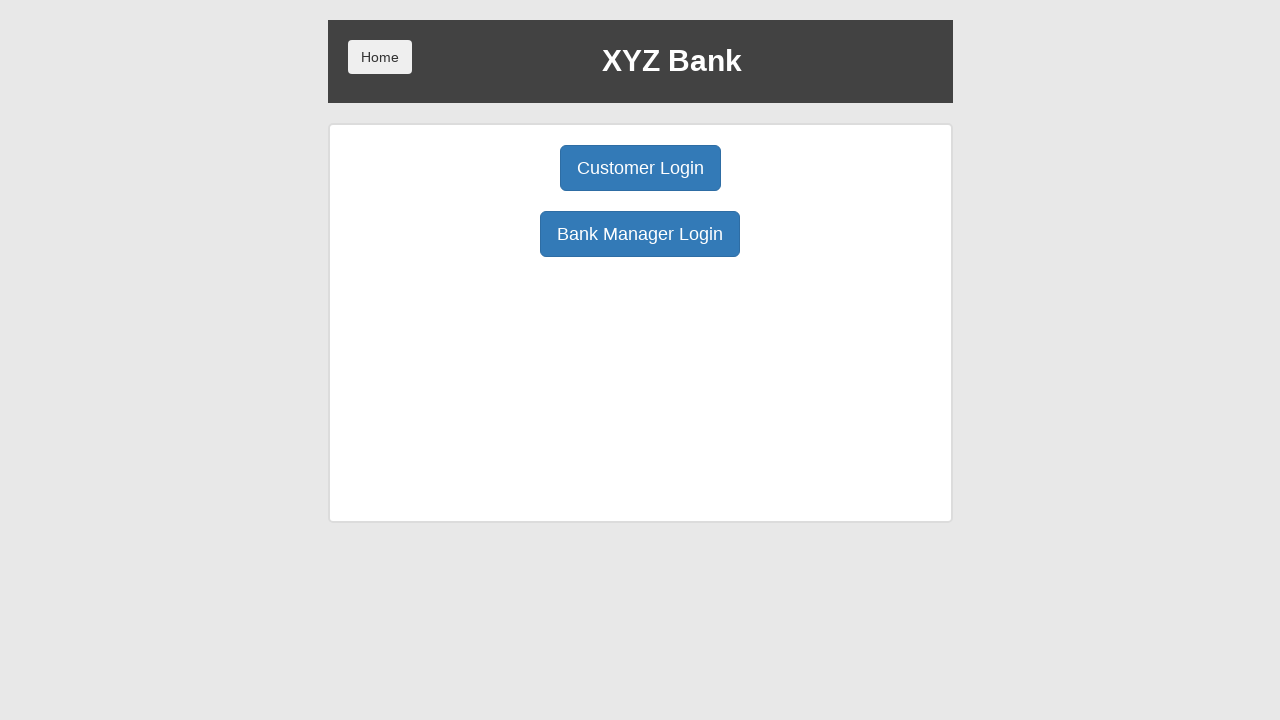

Clicked 'Customer Login' button at (640, 168) on button:has-text('Customer Login')
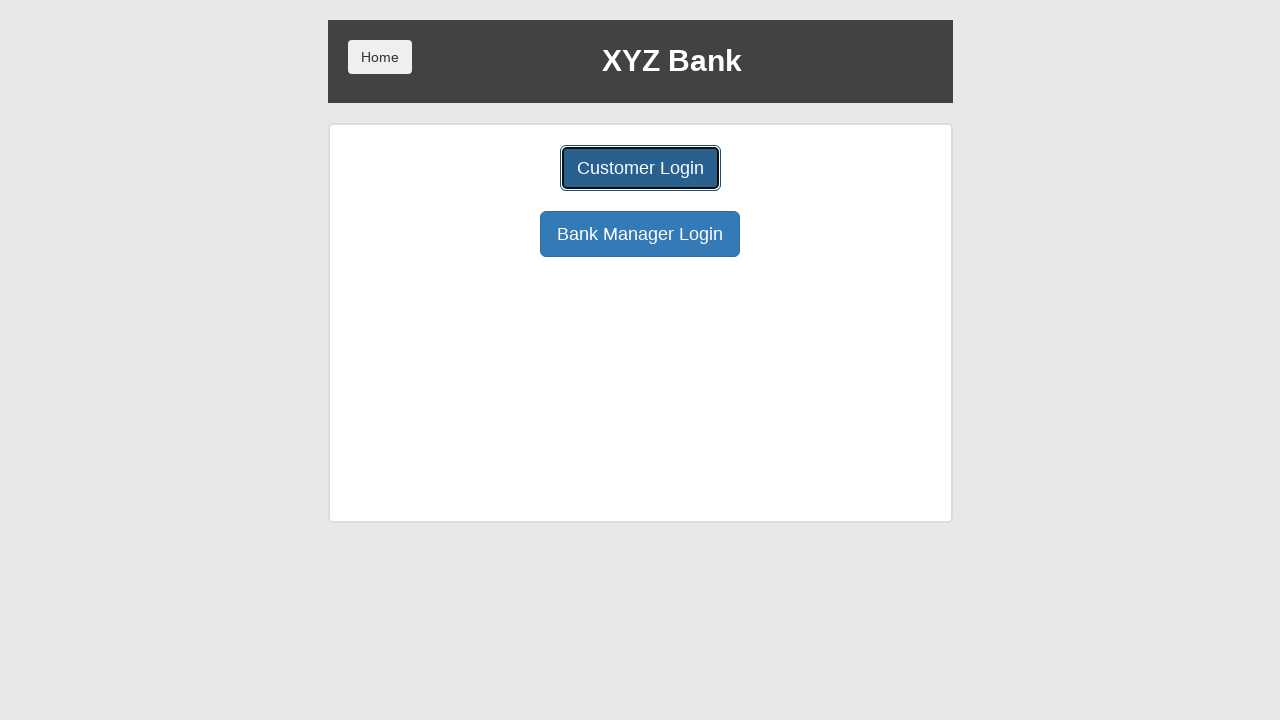

Selected 'Harry Potter' from customer dropdown on select#userSelect
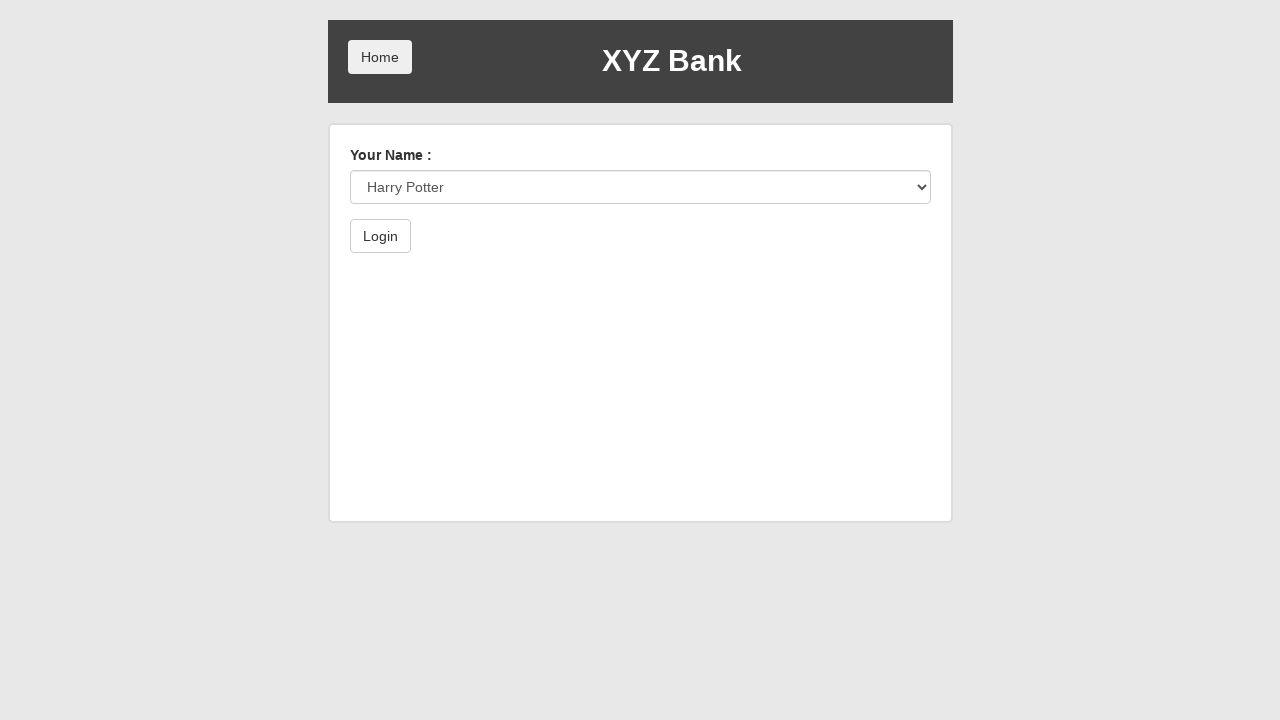

Clicked 'Login' button to authenticate as Harry Potter at (380, 236) on button:has-text('Login')
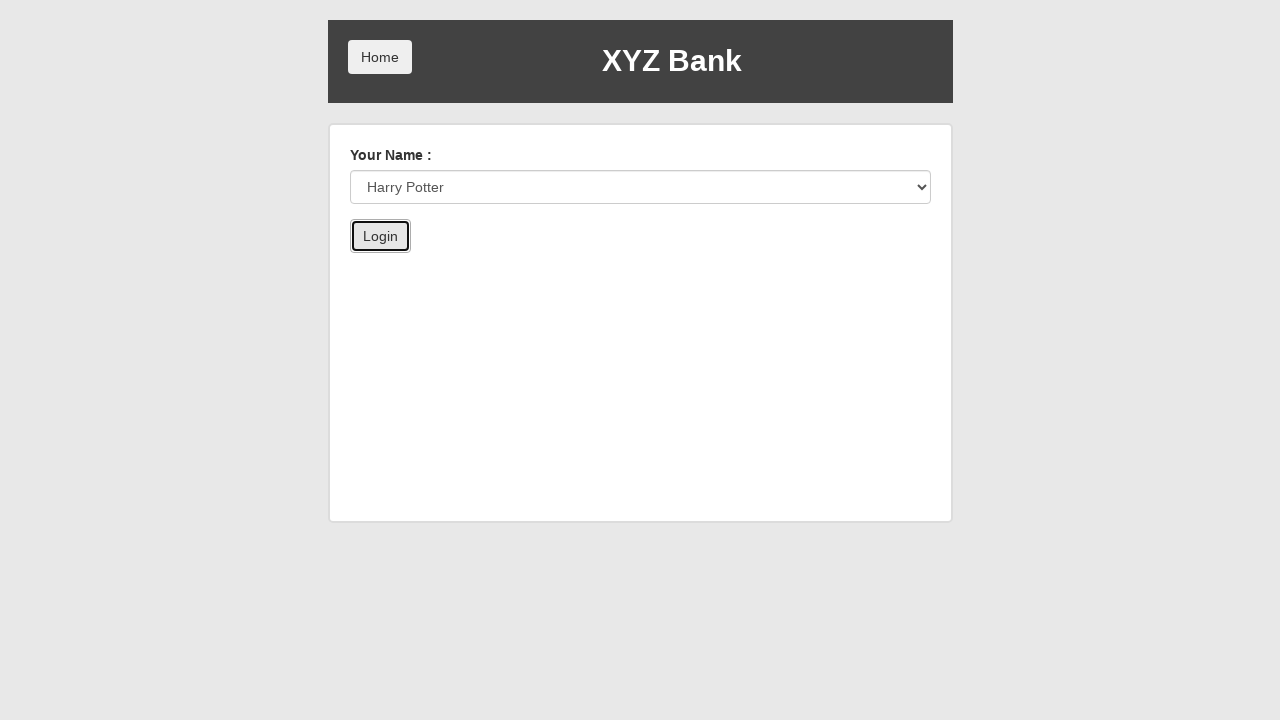

Waited for 'Deposit' button to appear after login
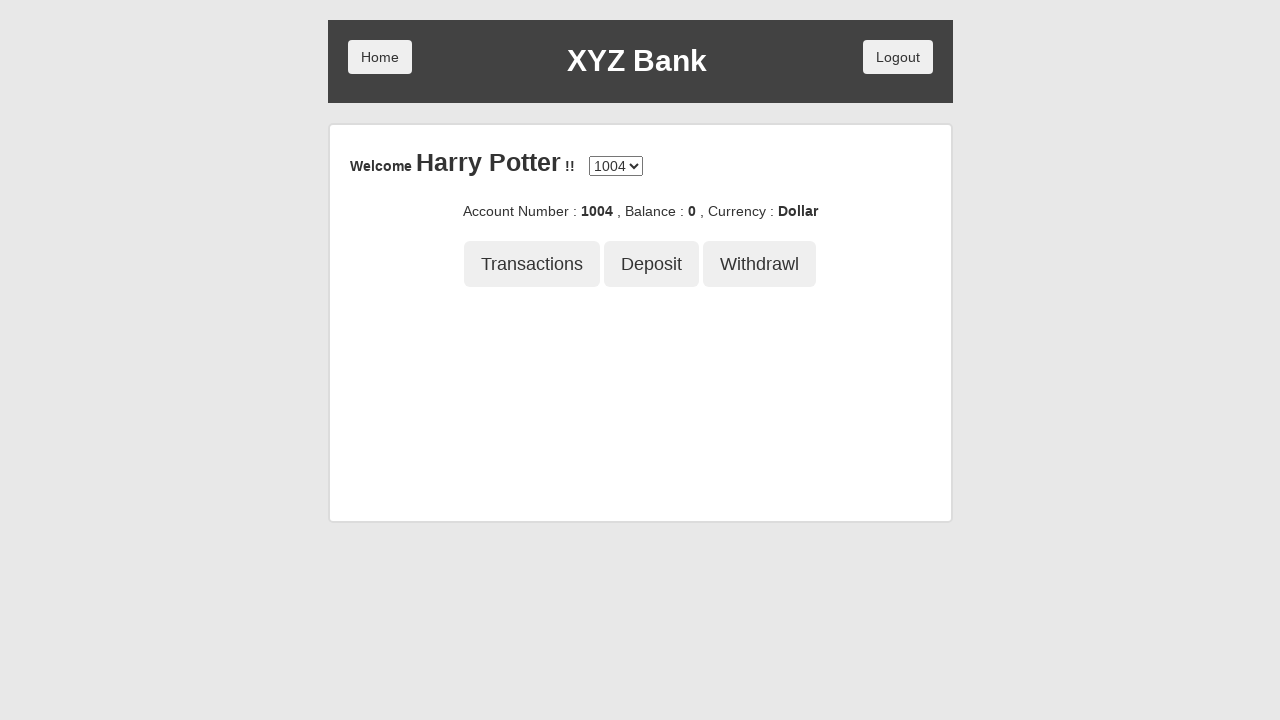

Clicked 'Deposit' button to navigate to deposit form at (652, 264) on button:has-text('Deposit')
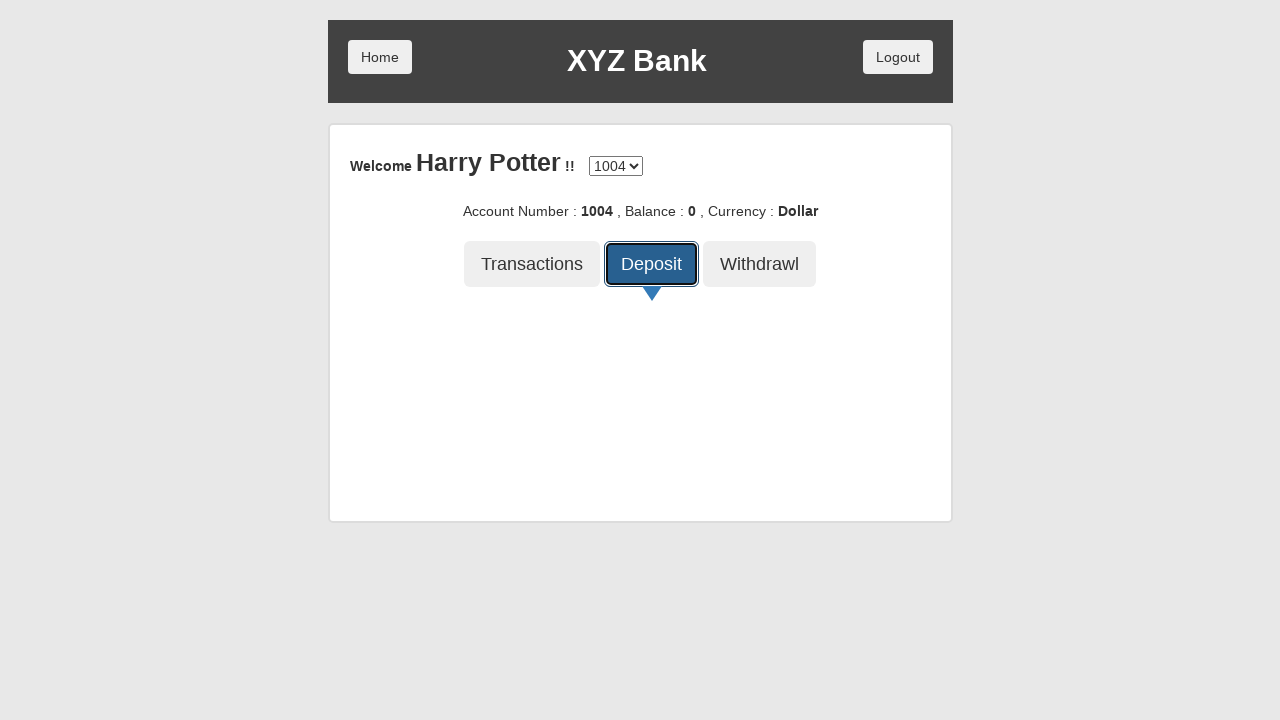

Filled deposit amount field with '1500' on input[ng-model='amount']
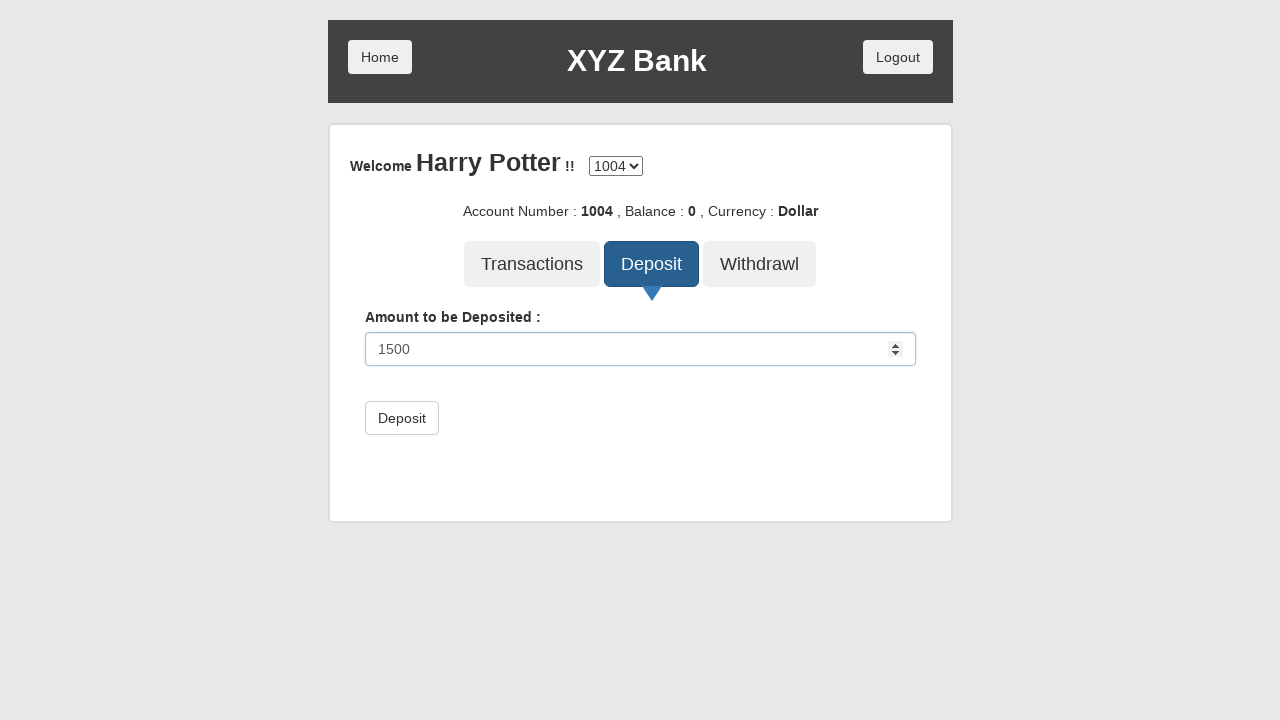

Clicked 'Deposit' submit button to process the deposit at (402, 418) on button[type='submit']:has-text('Deposit')
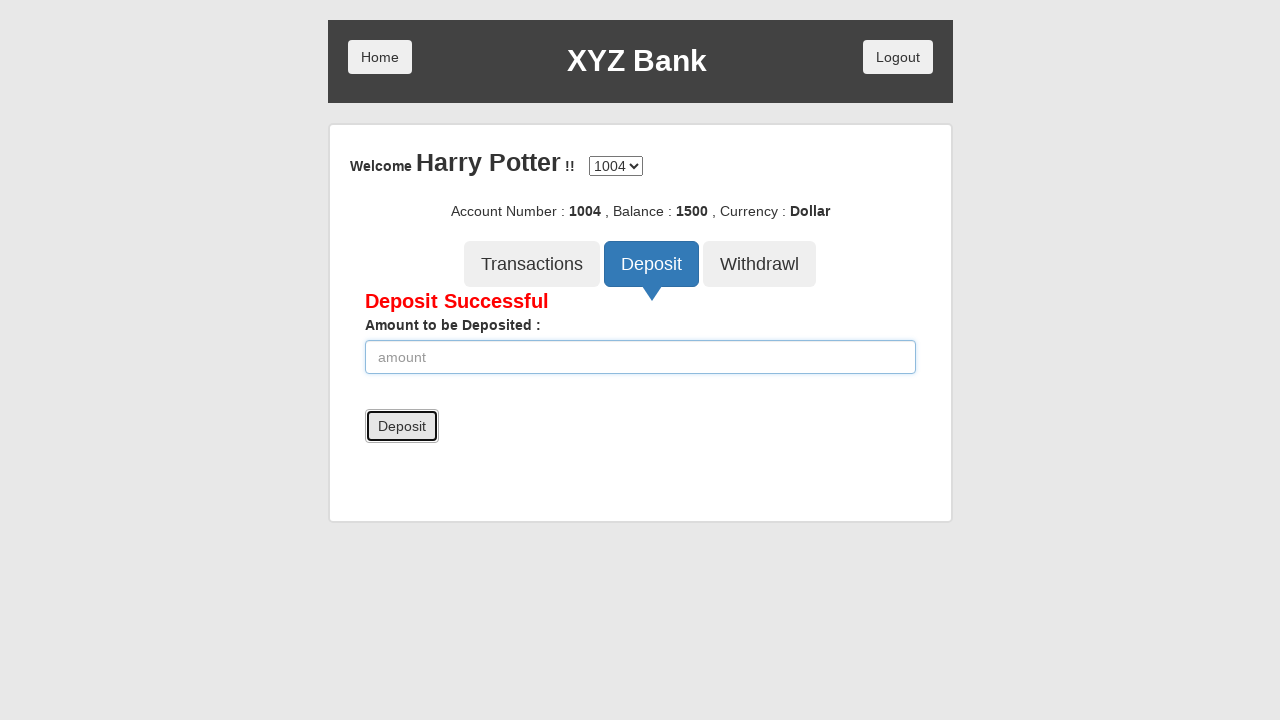

Waited for 'Deposit Successful' success message to appear
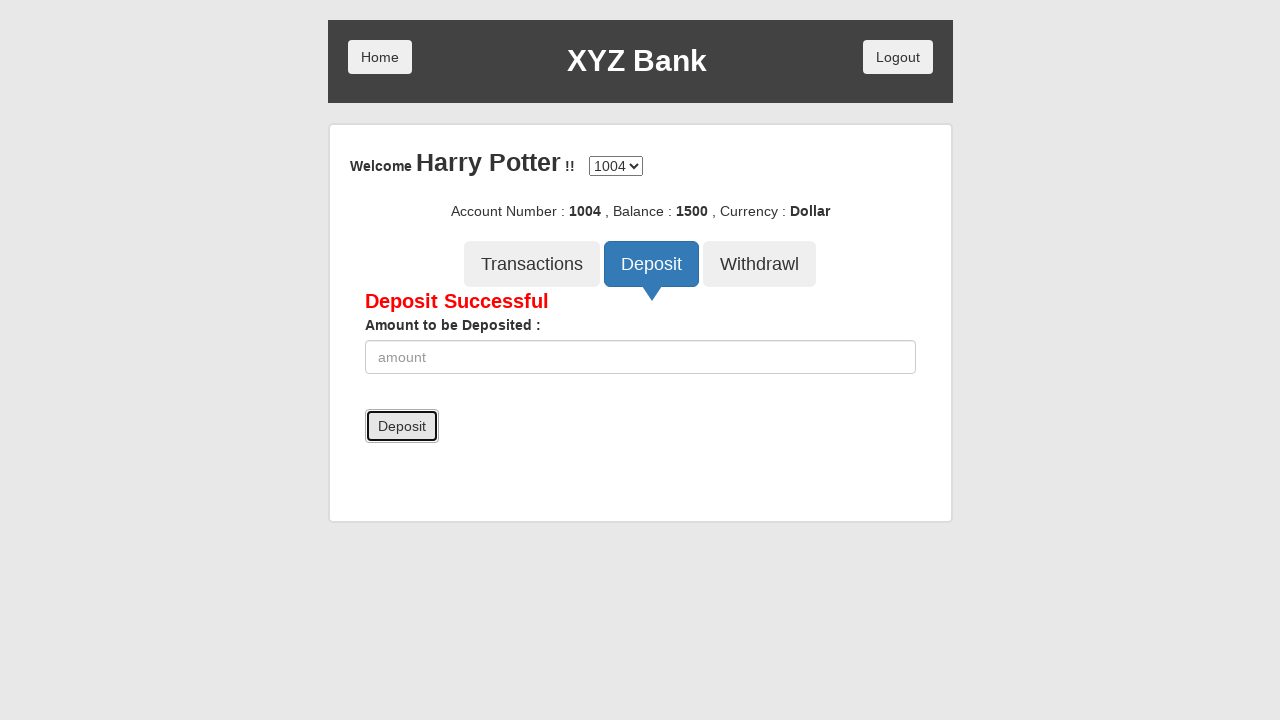

Retrieved success message text: 'Deposit Successful'
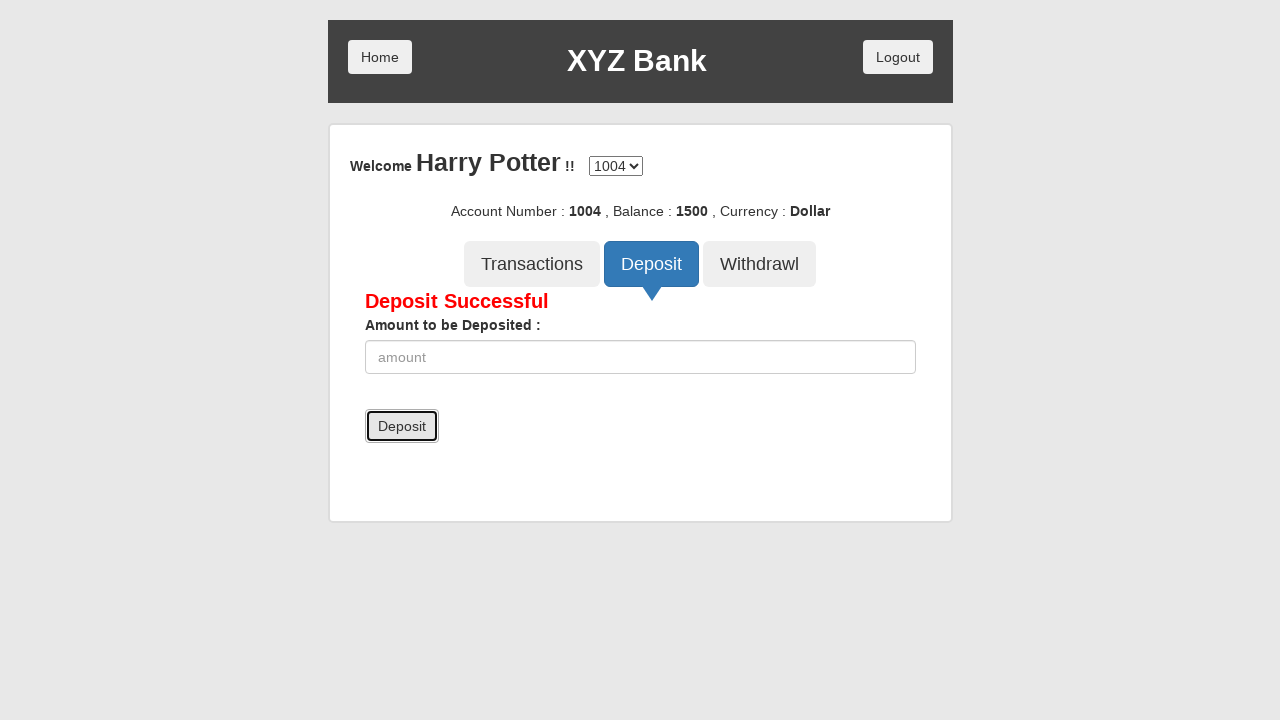

Verified success message is 'Deposit Successful'
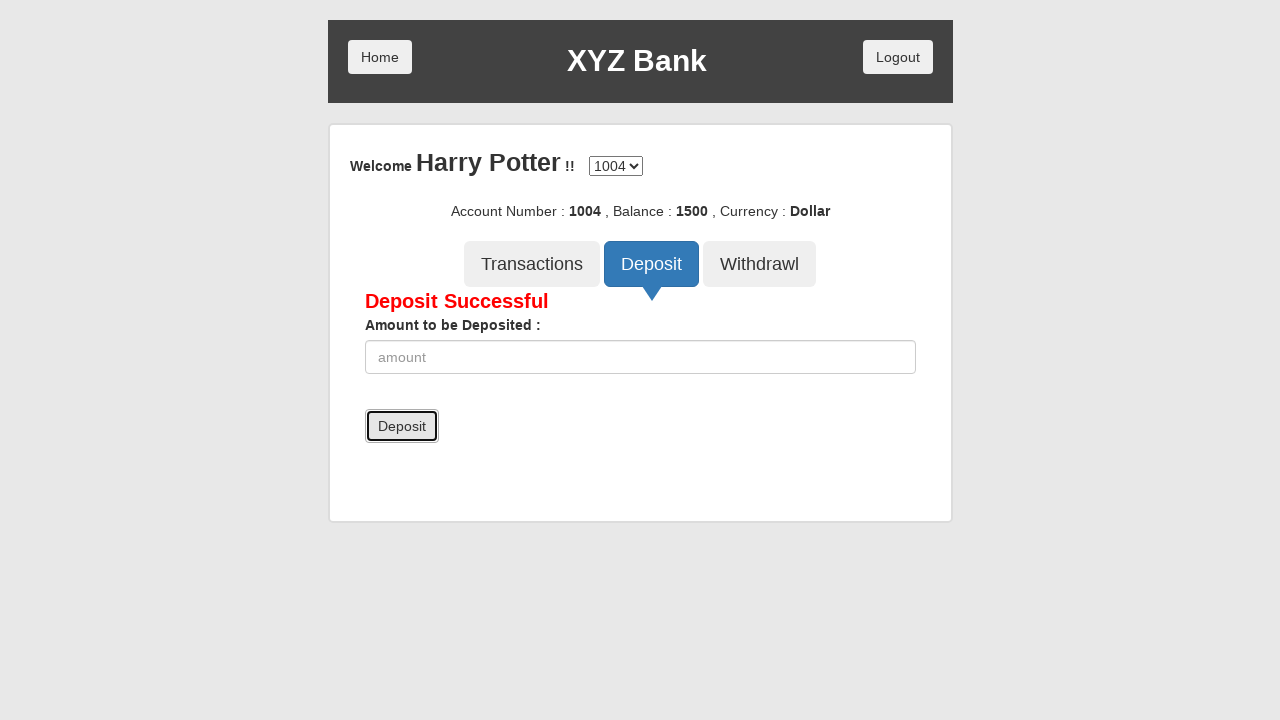

Located balance display element
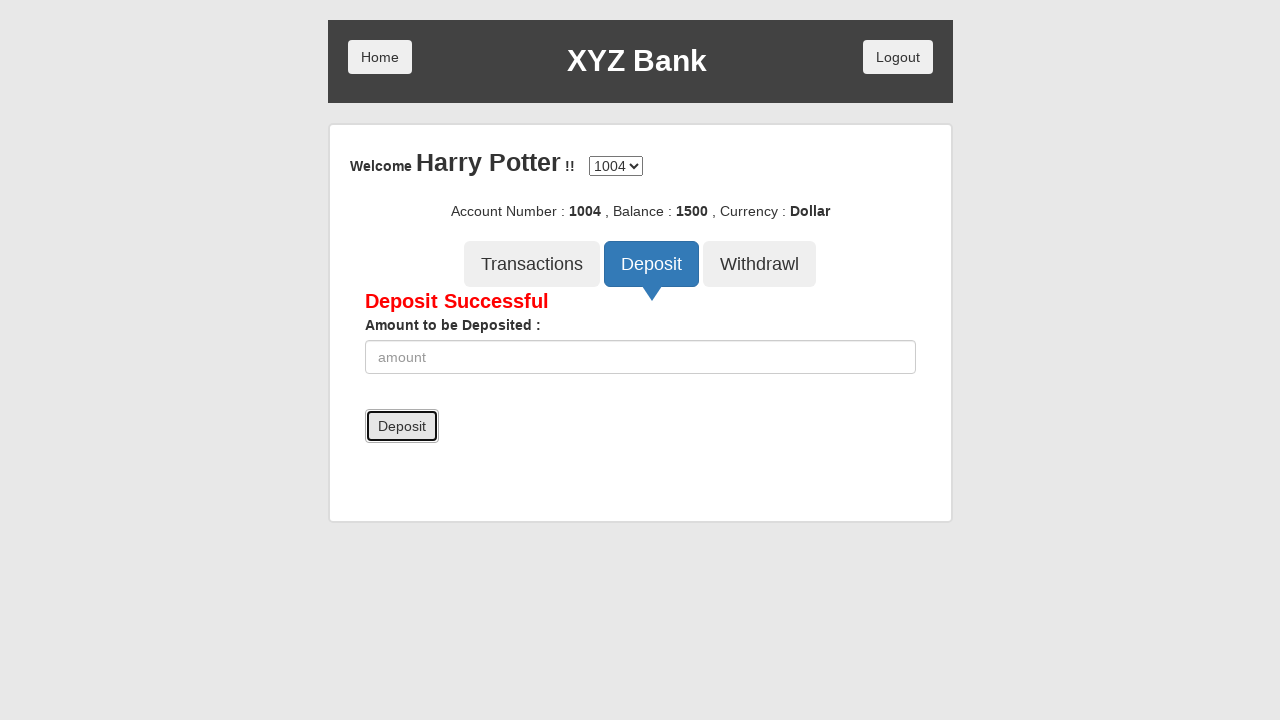

Retrieved balance text: '1500'
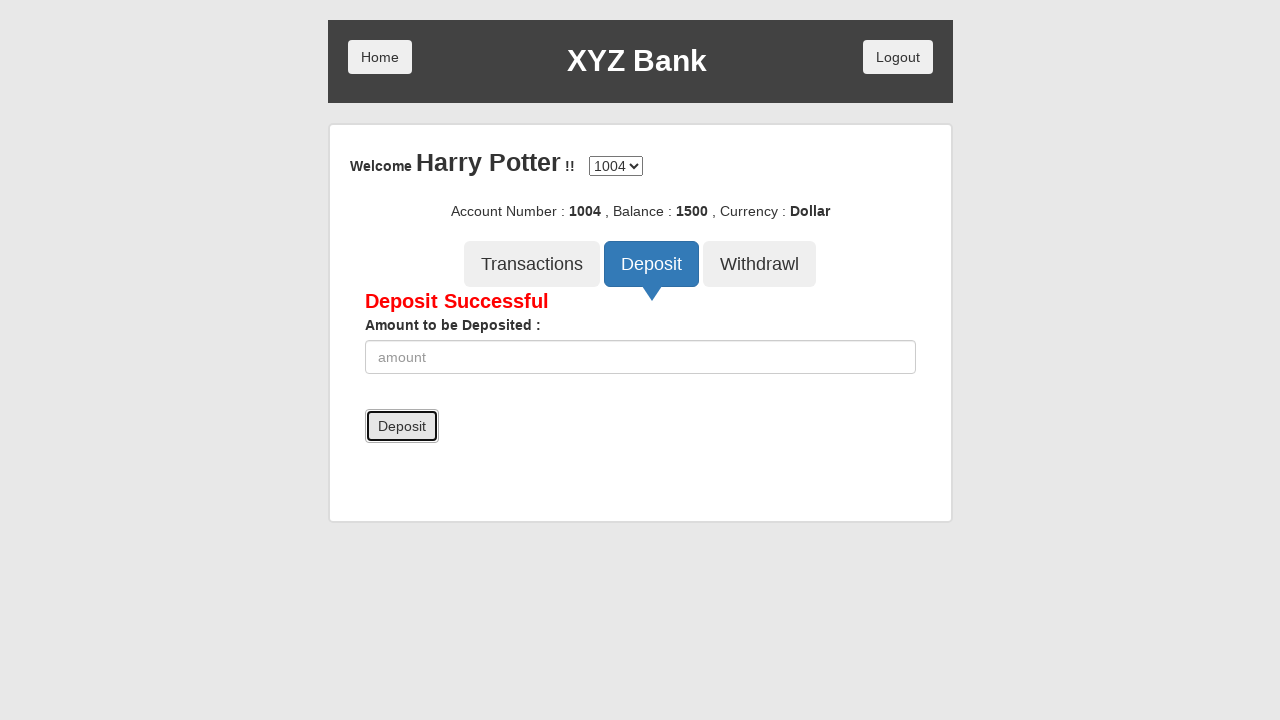

Verified balance '1500' matches deposit amount '1500'
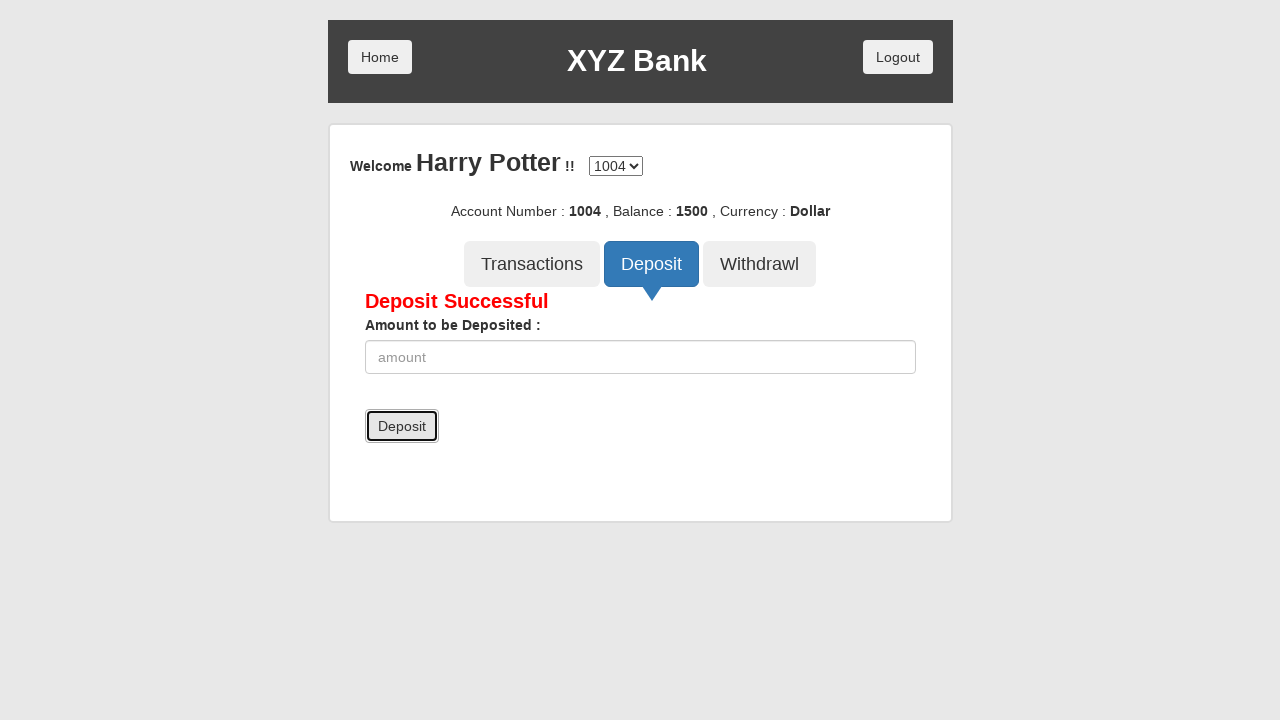

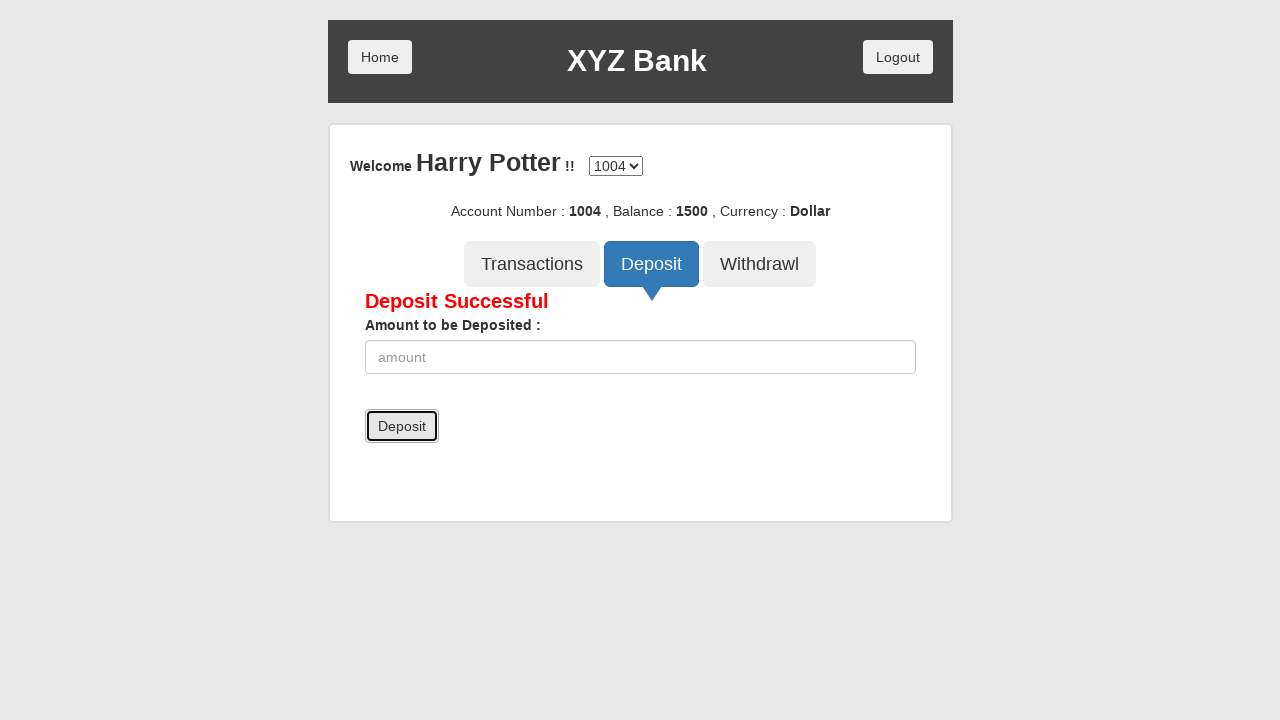